Tests adding elements by clicking the "Add Element" button three times and verifying that three delete buttons are created with the correct attributes.

Starting URL: https://the-internet.herokuapp.com/add_remove_elements/

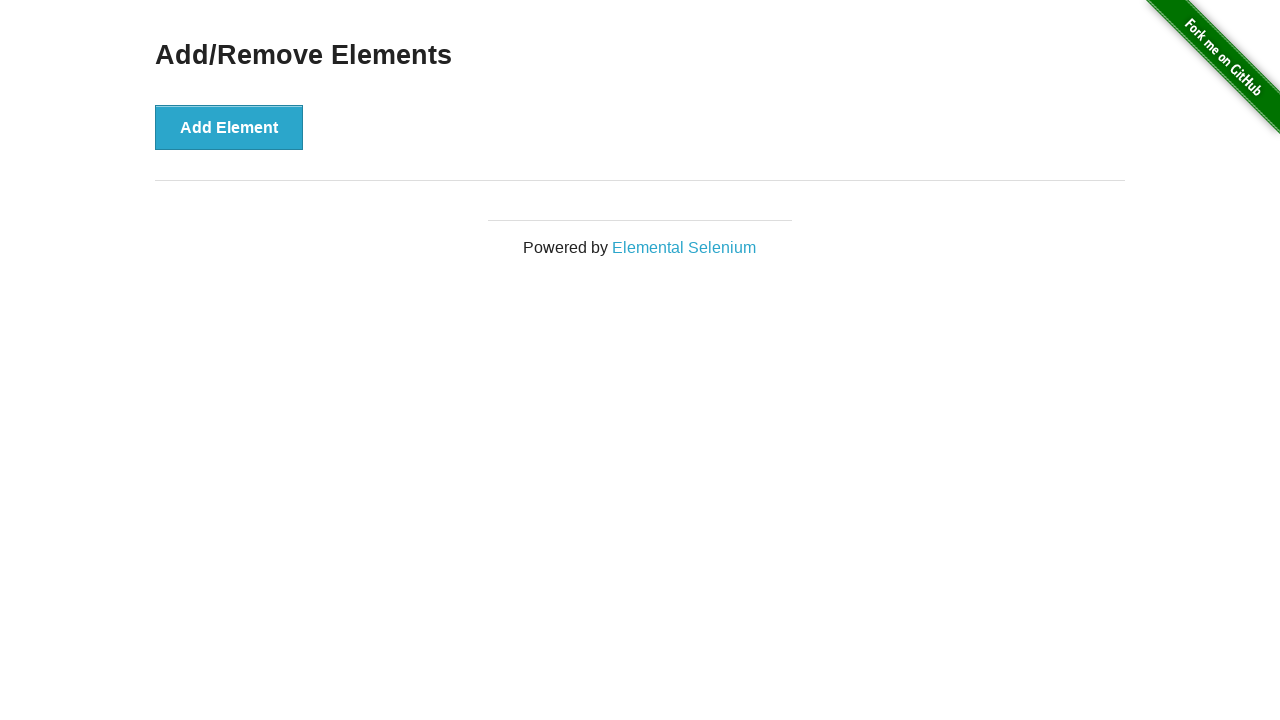

Clicked Add Element button (1st click) at (229, 127) on xpath=//button[contains(text(),'Add Element')]
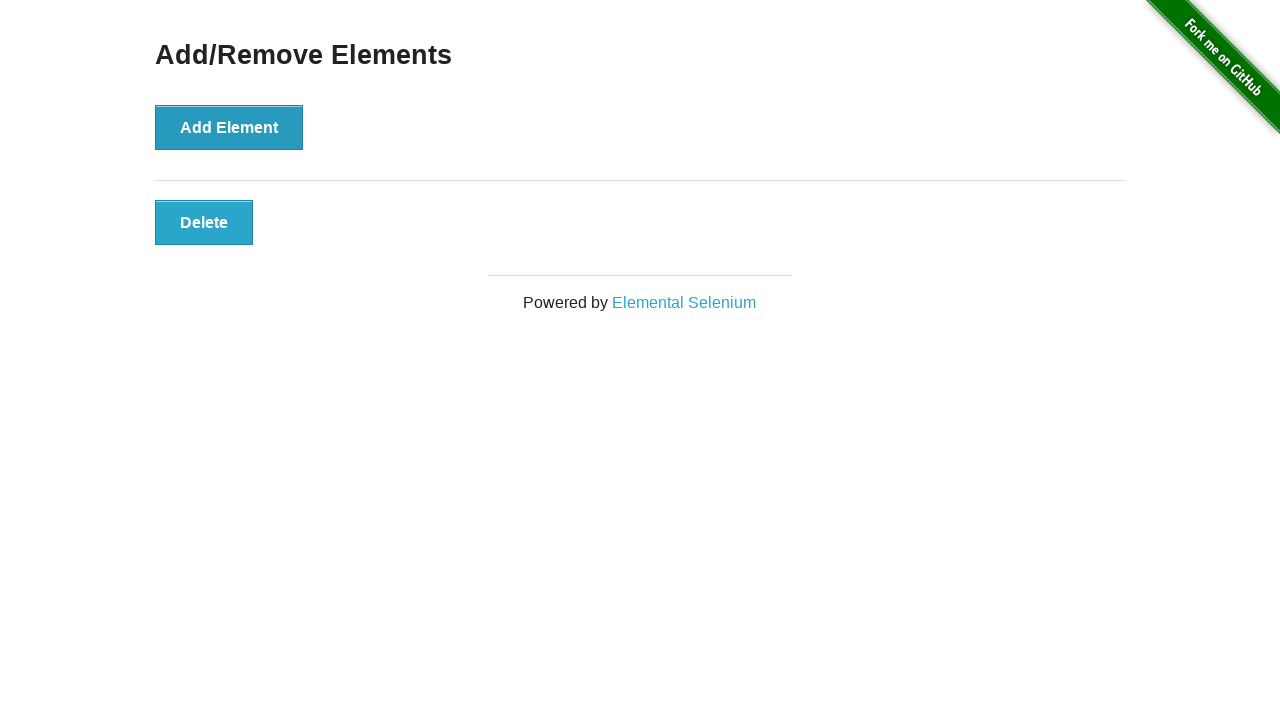

Clicked Add Element button (2nd click) at (229, 127) on xpath=//button[contains(text(),'Add Element')]
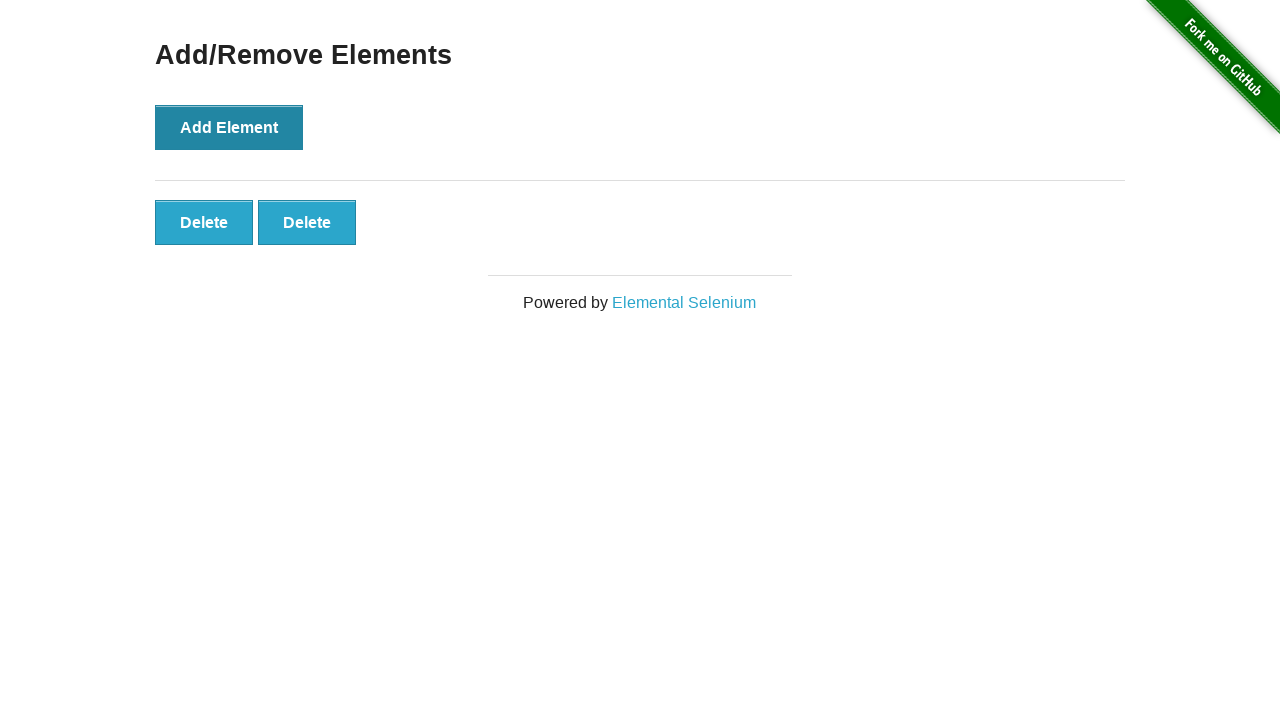

Clicked Add Element button (3rd click) at (229, 127) on xpath=//button[contains(text(),'Add Element')]
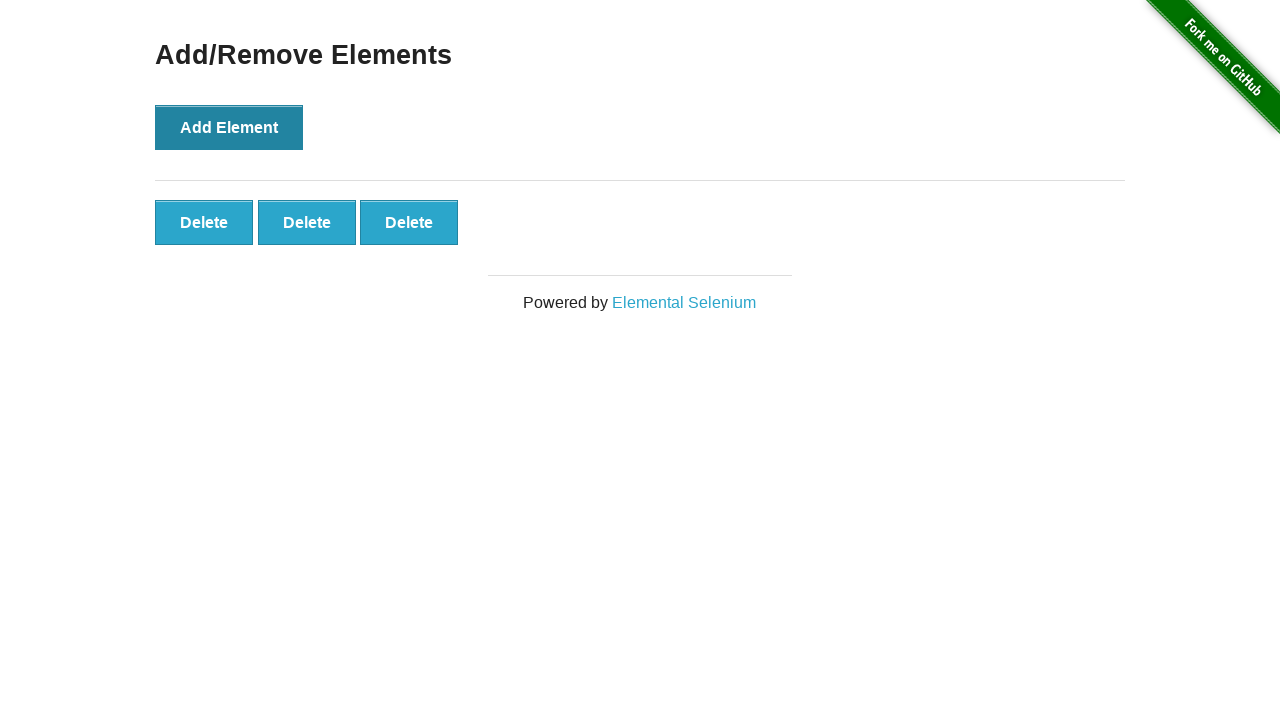

Delete buttons appeared in the DOM
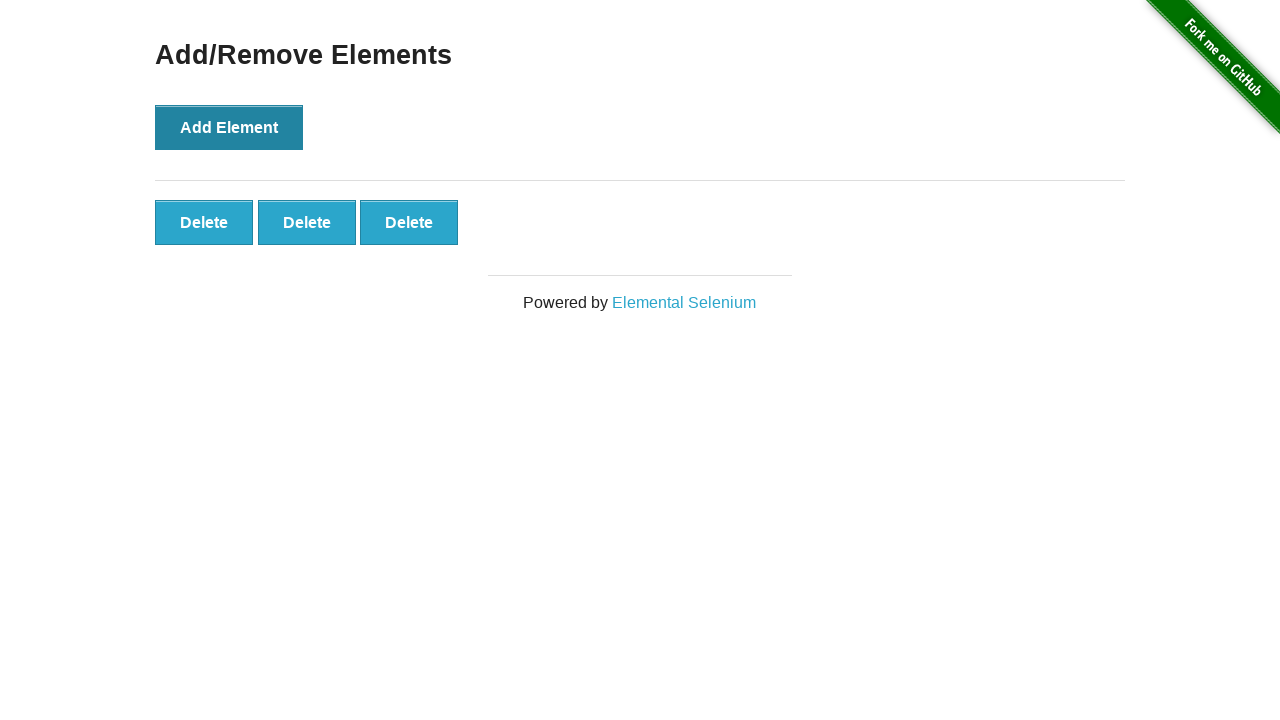

Verified first delete button has class 'added-manually'
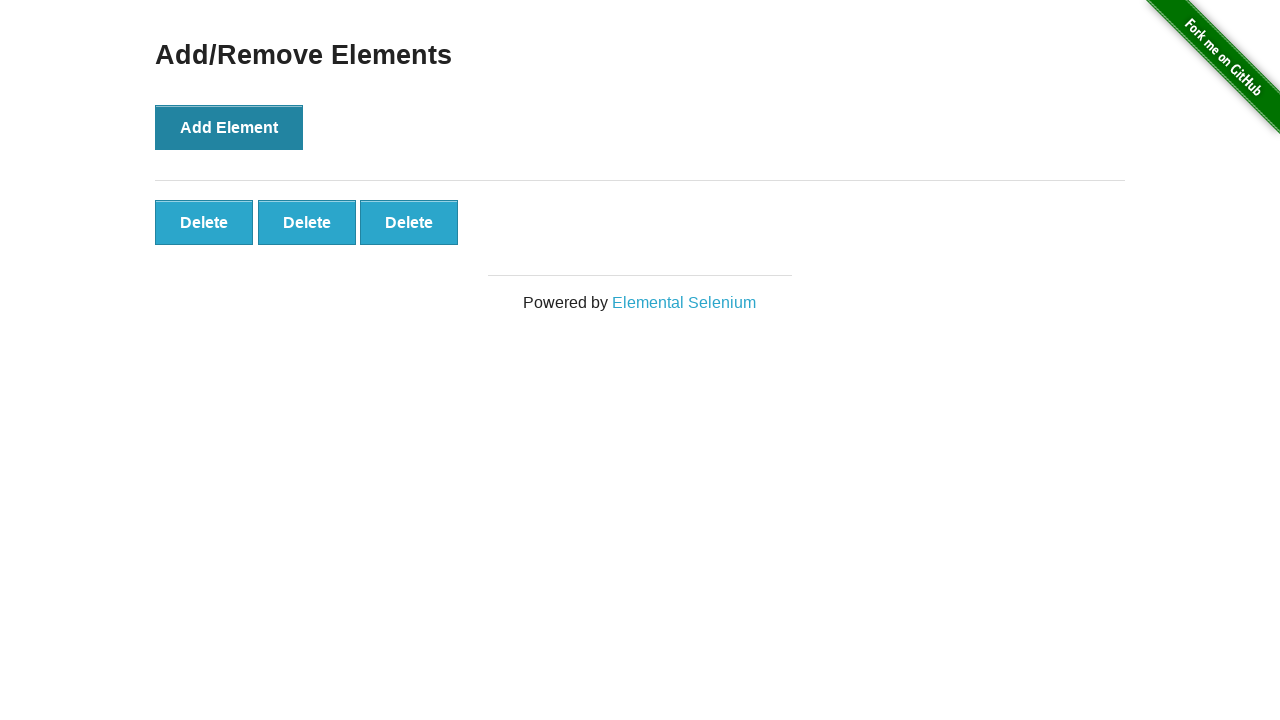

Verified first delete button has onclick 'deleteElement()'
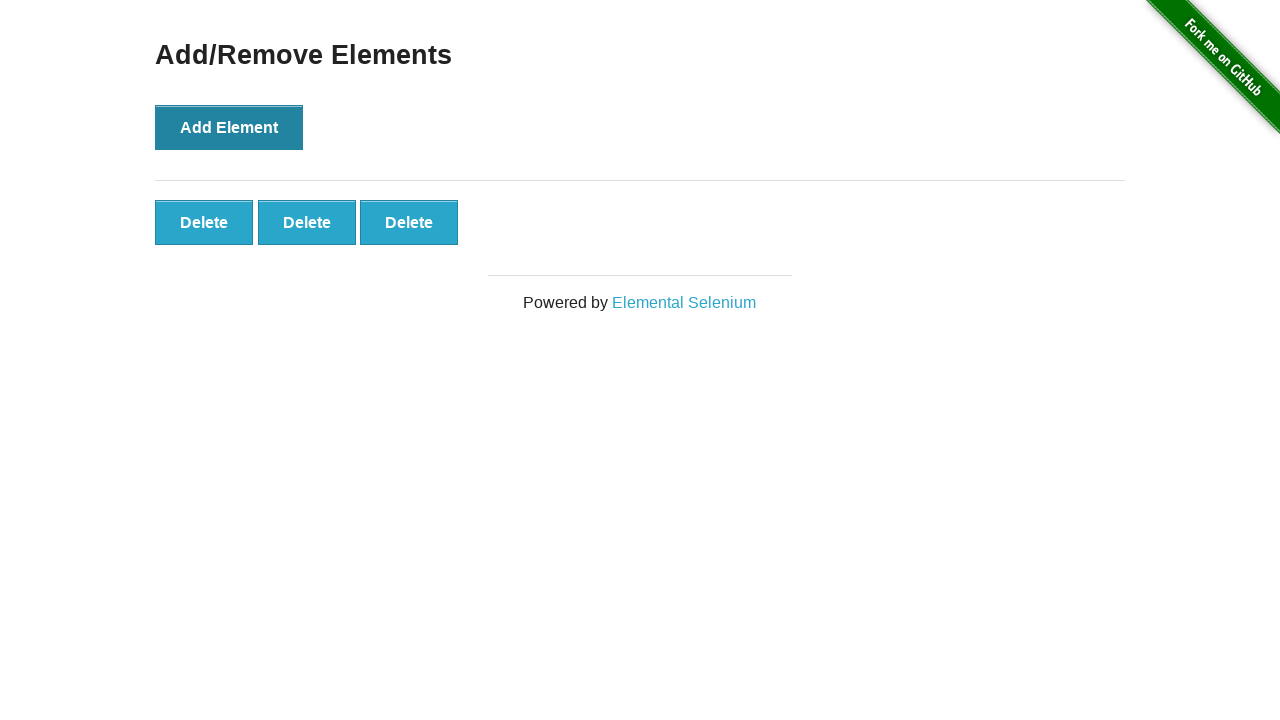

Verified first delete button text is 'Delete'
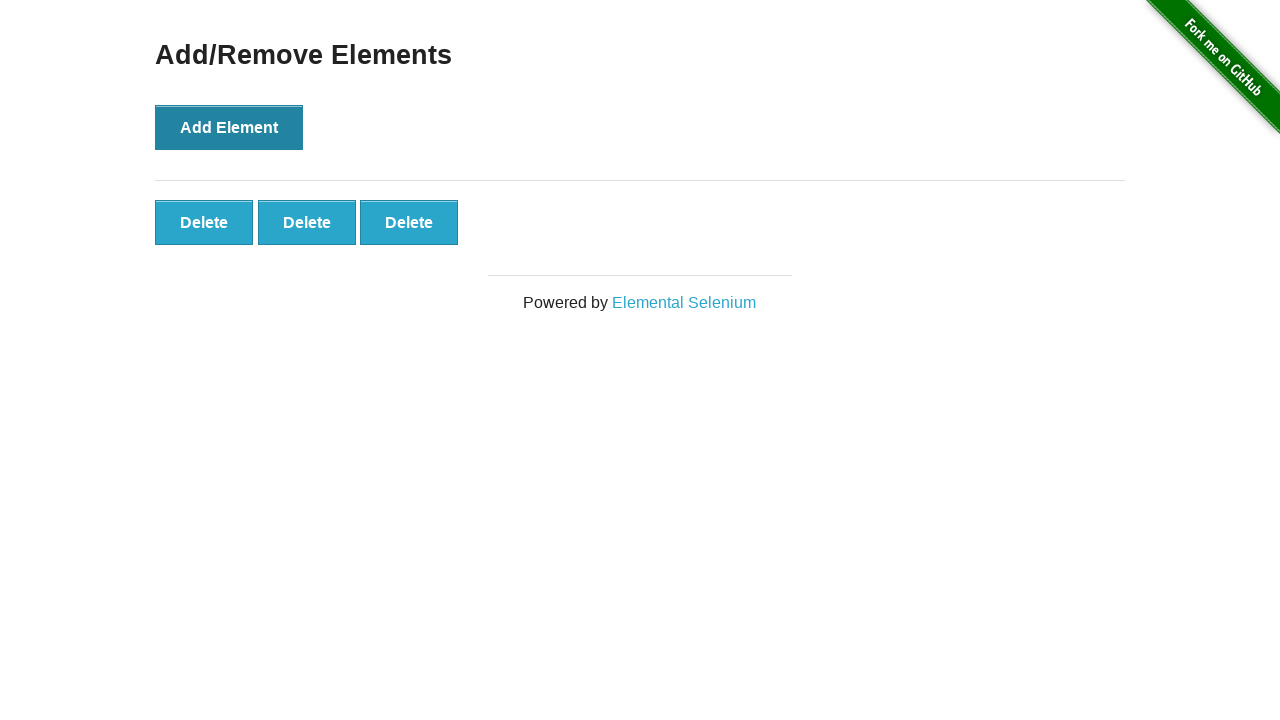

Verified exactly 3 delete buttons exist
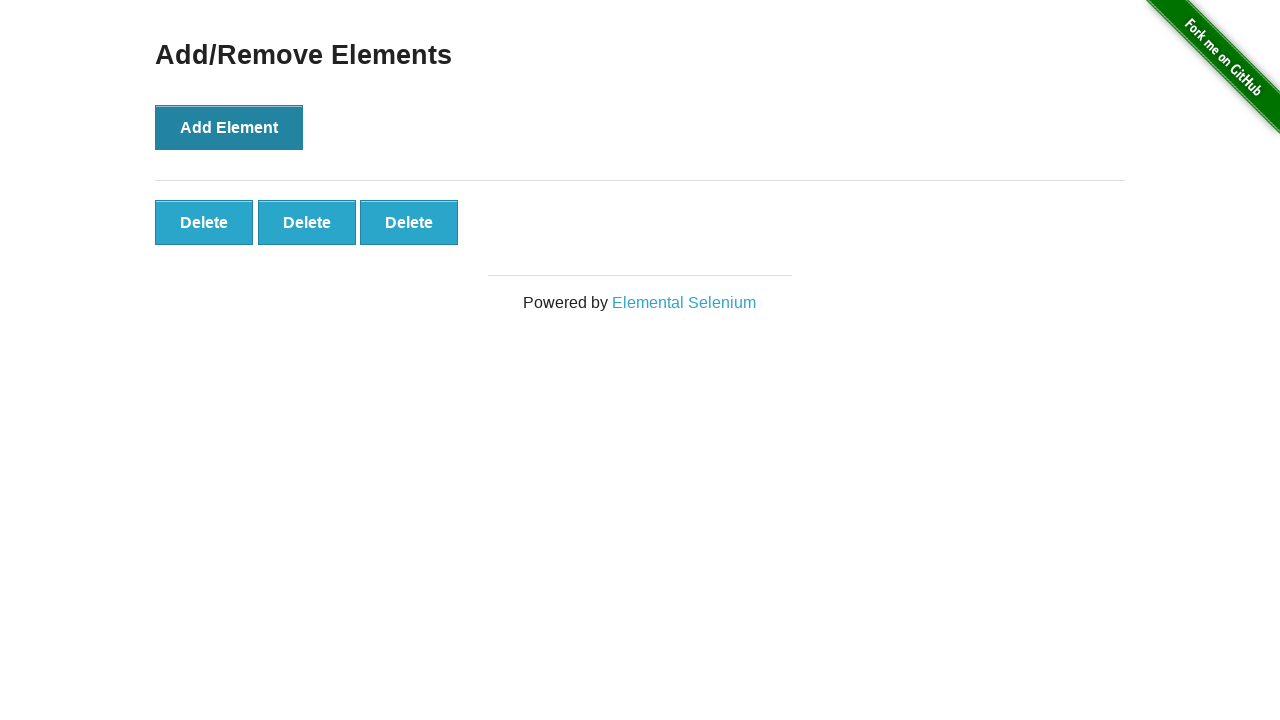

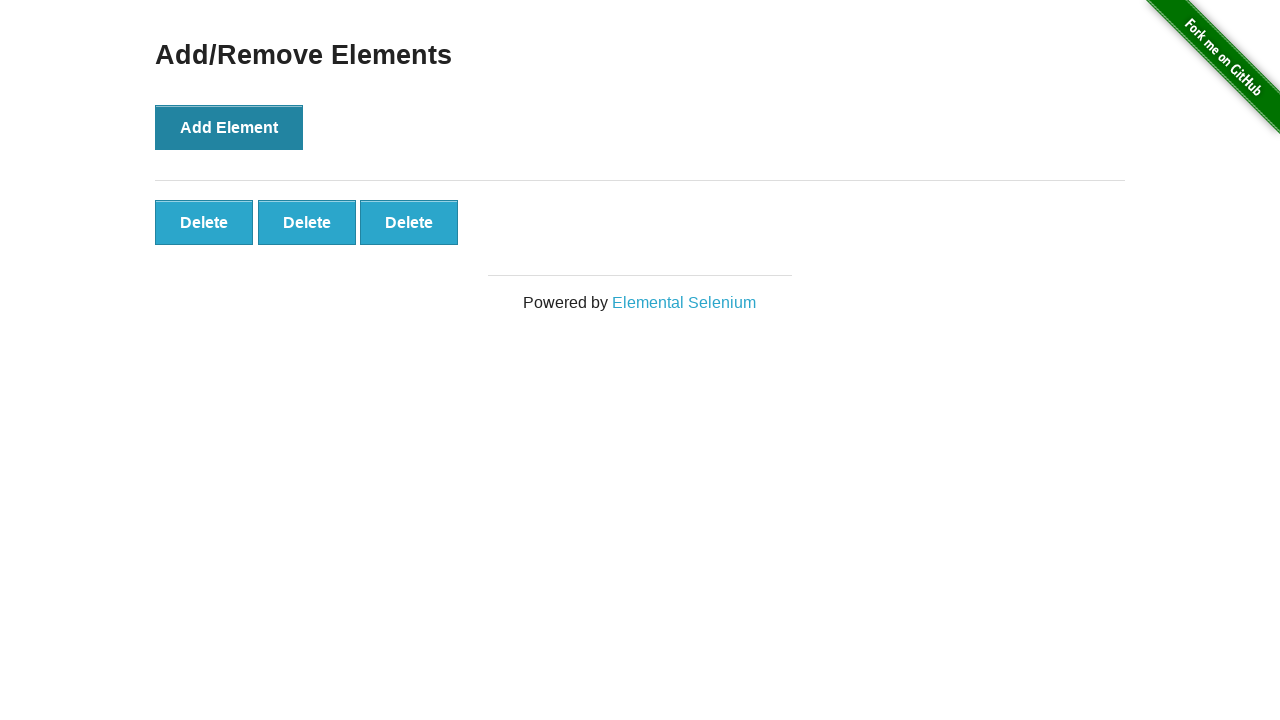